Clicks the Privacy link and verifies navigation to the impressum page

Starting URL: https://www.99-bottles-of-beer.net/

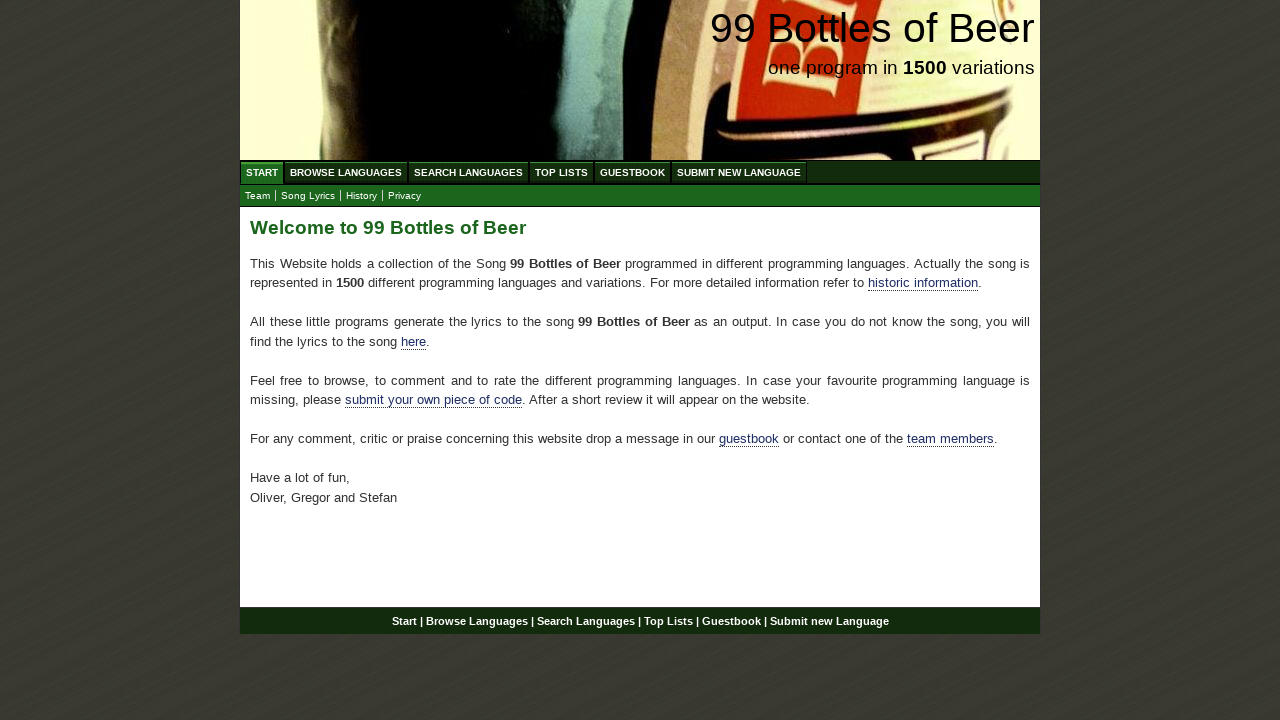

Clicked the Privacy/Impressum link at (404, 196) on a[href='impressum.html']
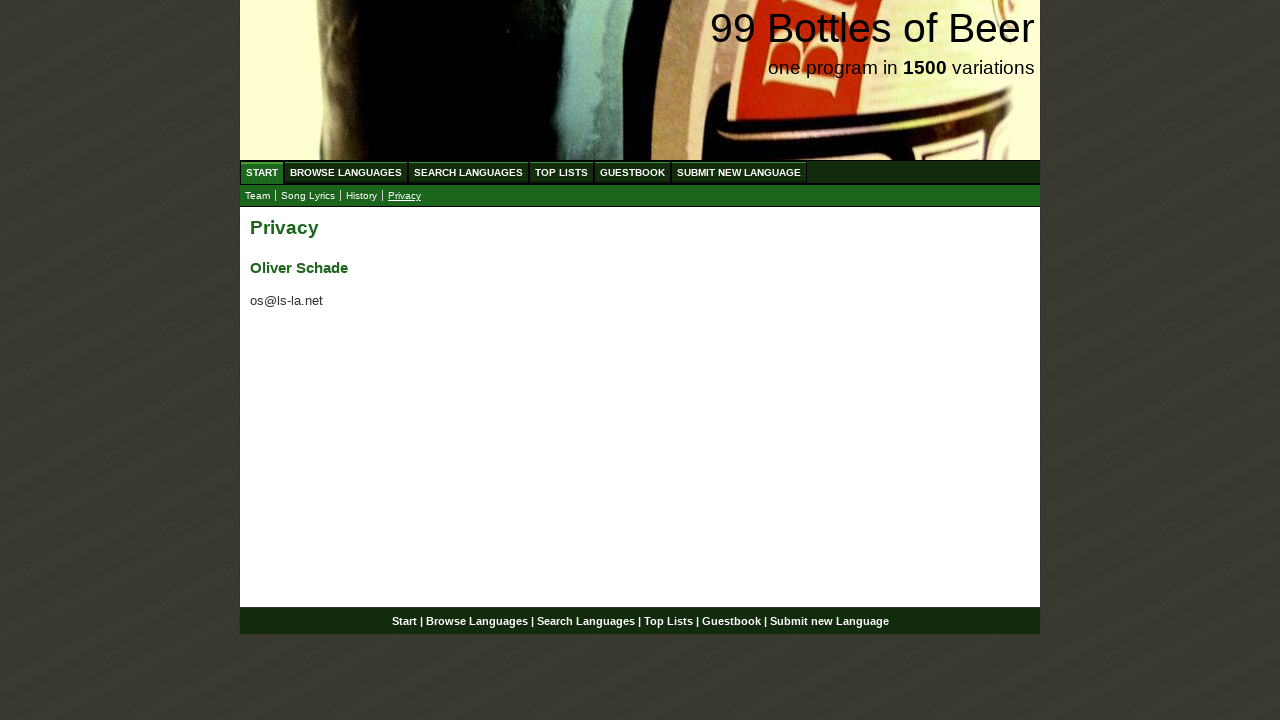

Navigated to impressum page successfully
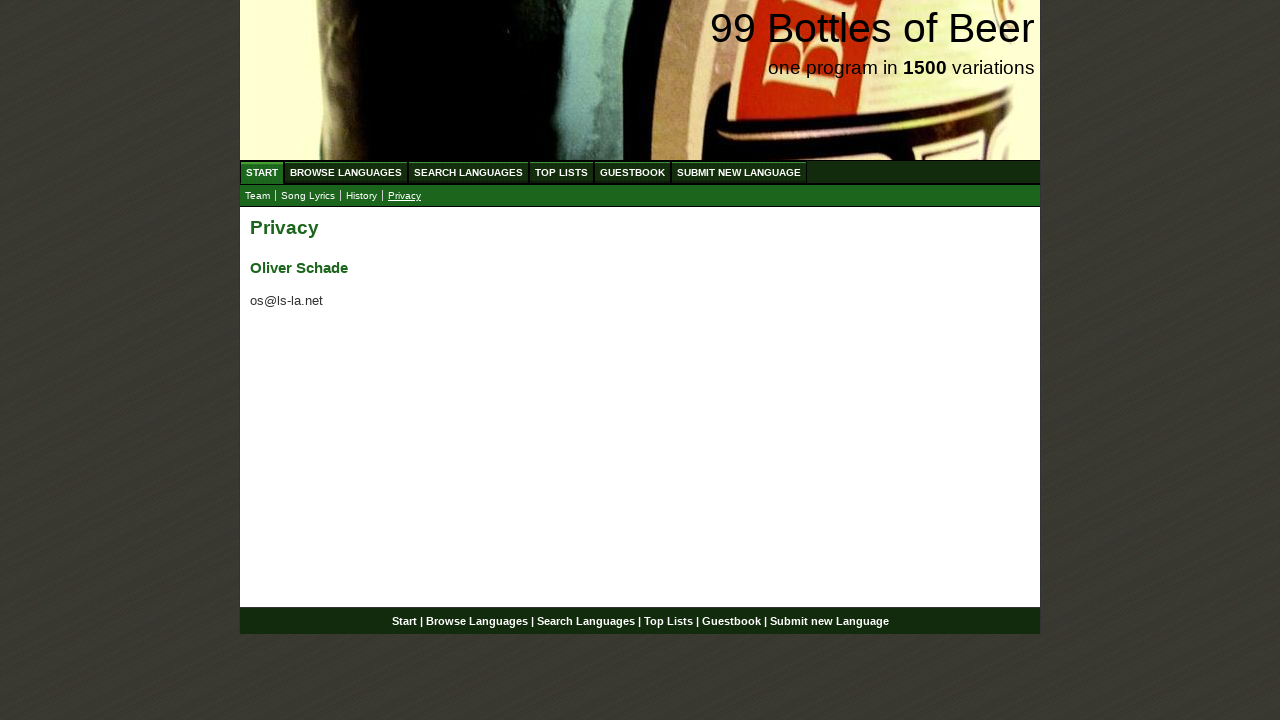

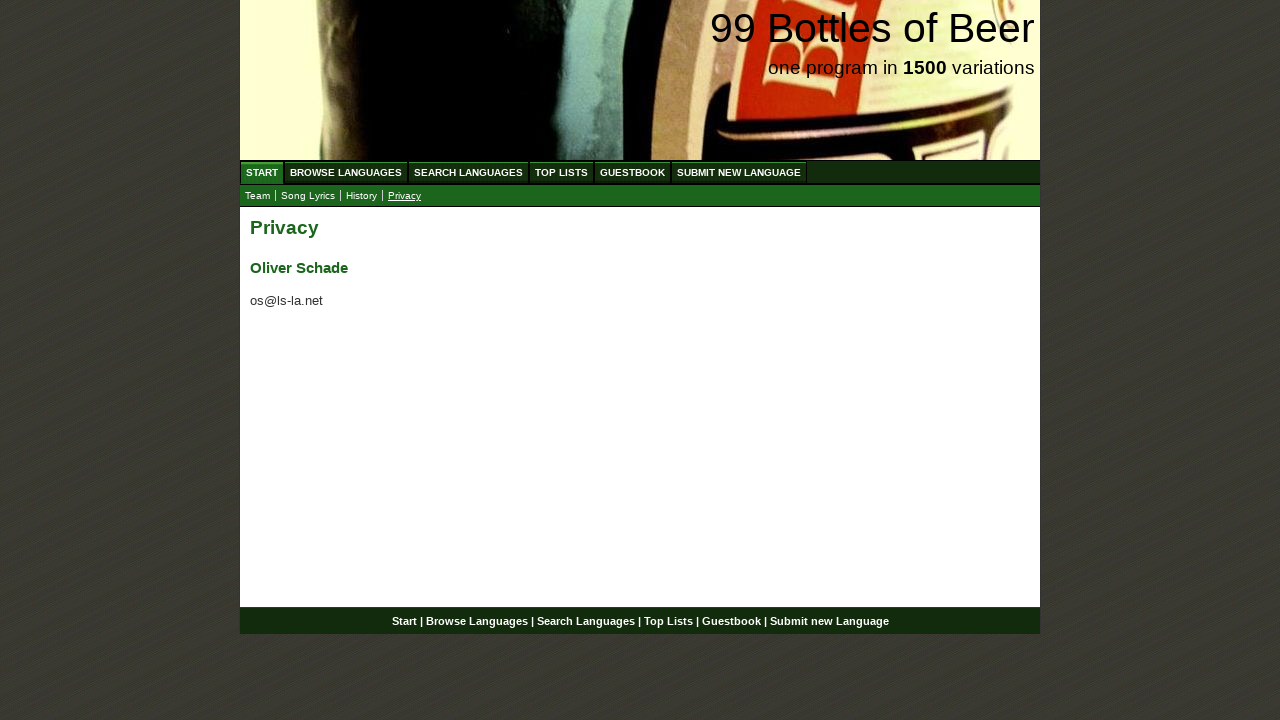